Tests iframe switching and JavaScript prompt alert interaction by entering text into a prompt and verifying it appears on the page

Starting URL: https://www.w3schools.com/js/tryit.asp?filename=tryjs_prompt

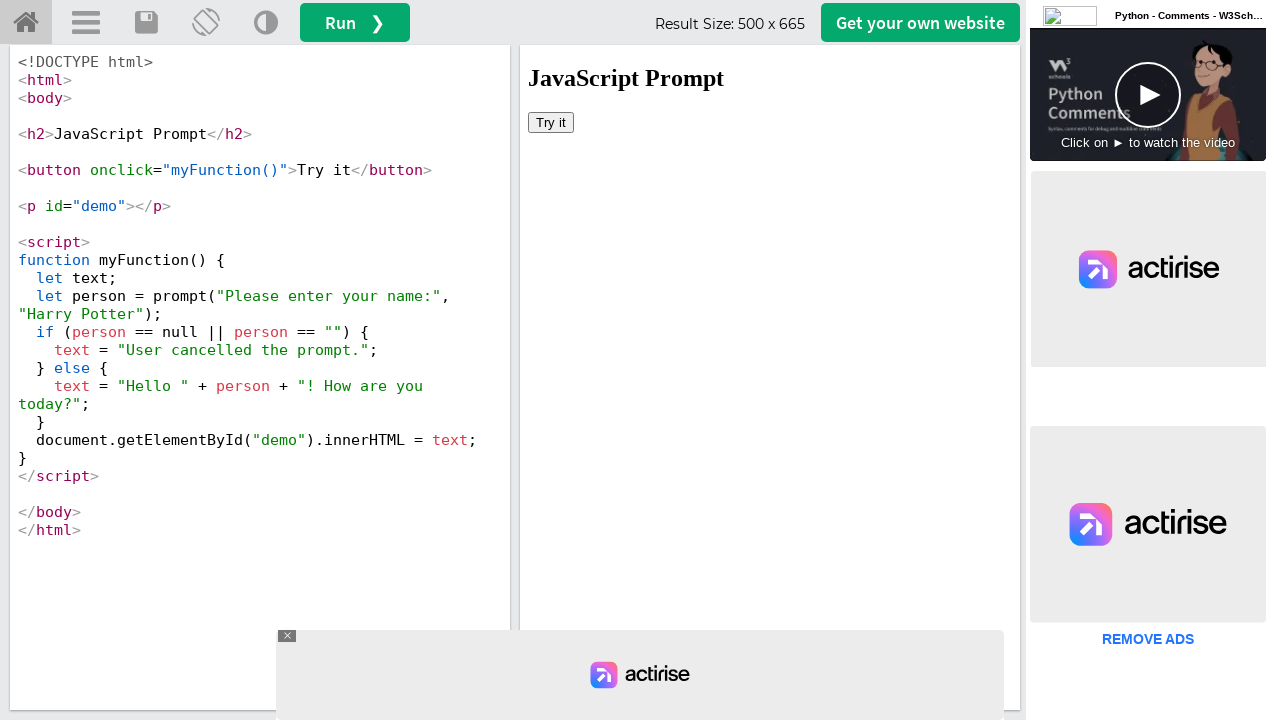

Located iframe#iframeResult
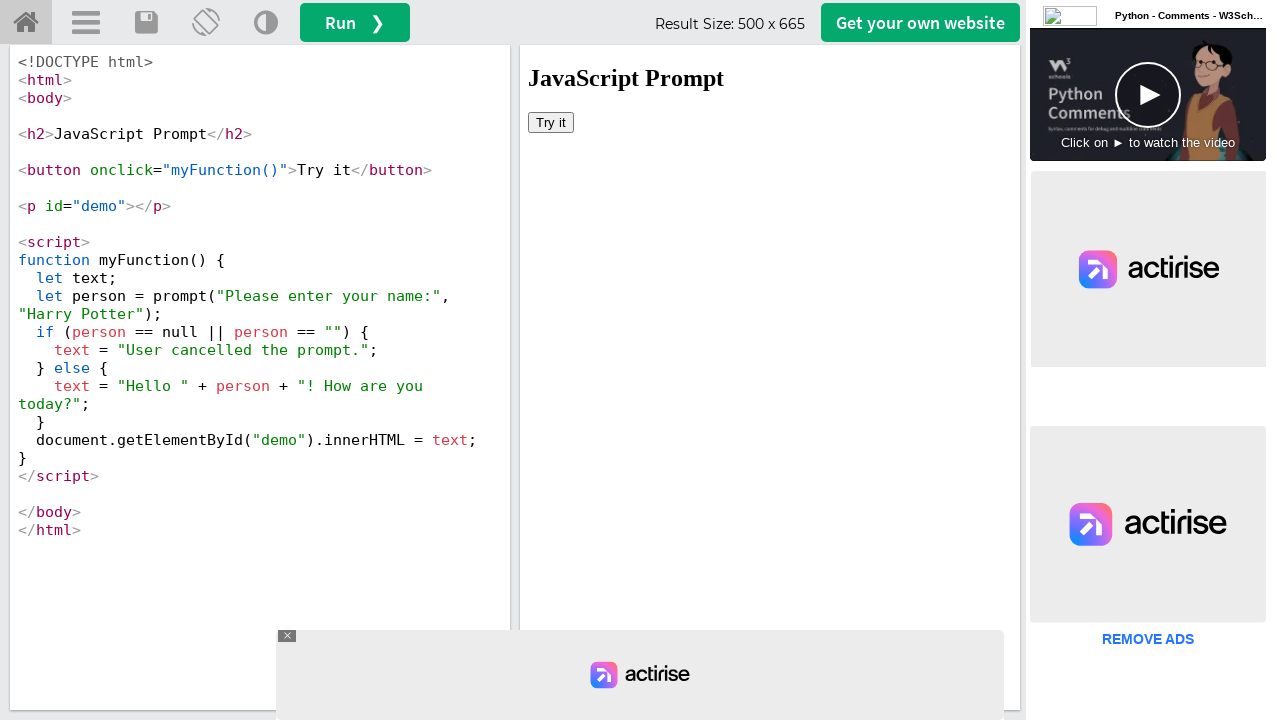

Clicked 'Try it' button to trigger prompt at (551, 122) on iframe#iframeResult >> nth=0 >> internal:control=enter-frame >> button:has-text(
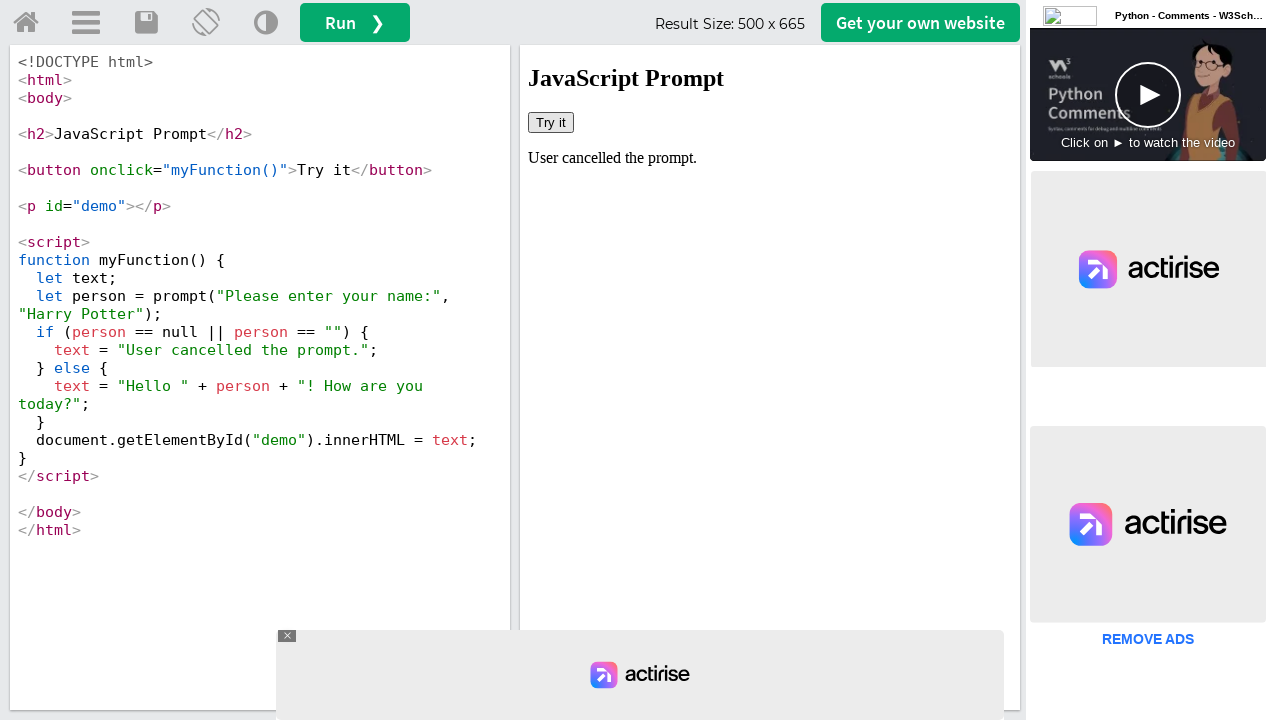

Set up dialog handler to accept prompt with 'Santhosh'
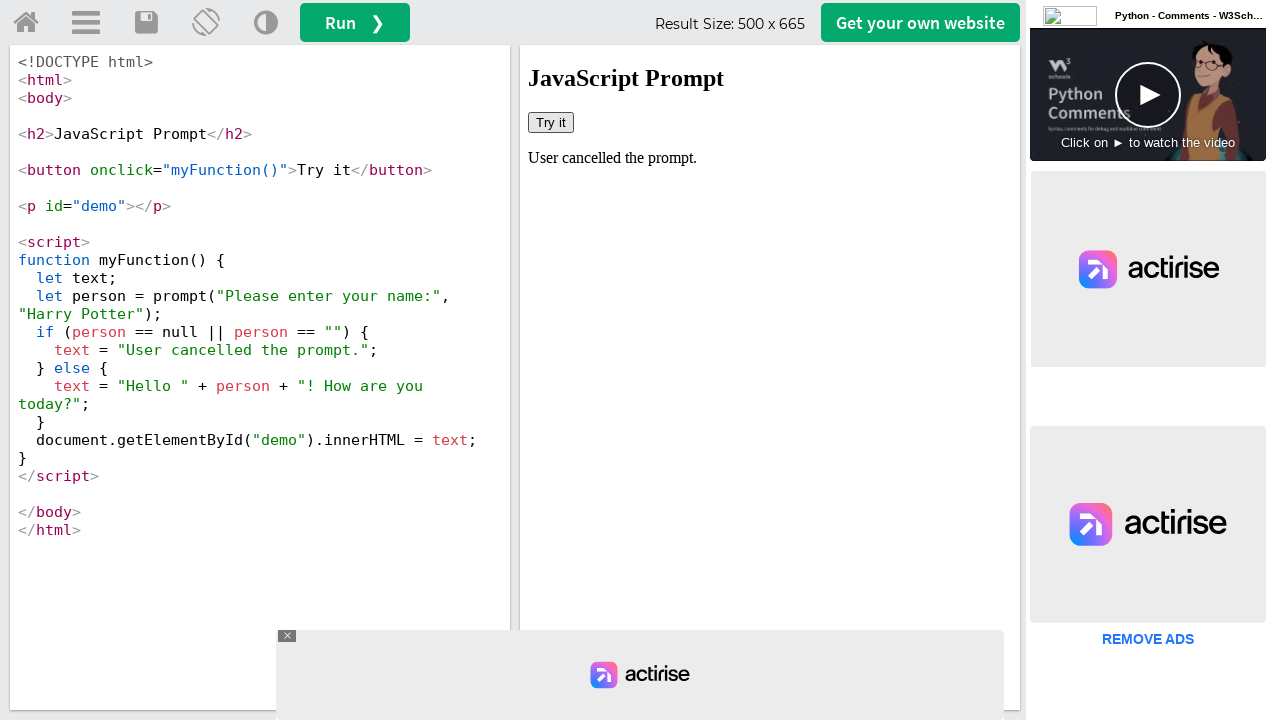

Retrieved text content from #demo element
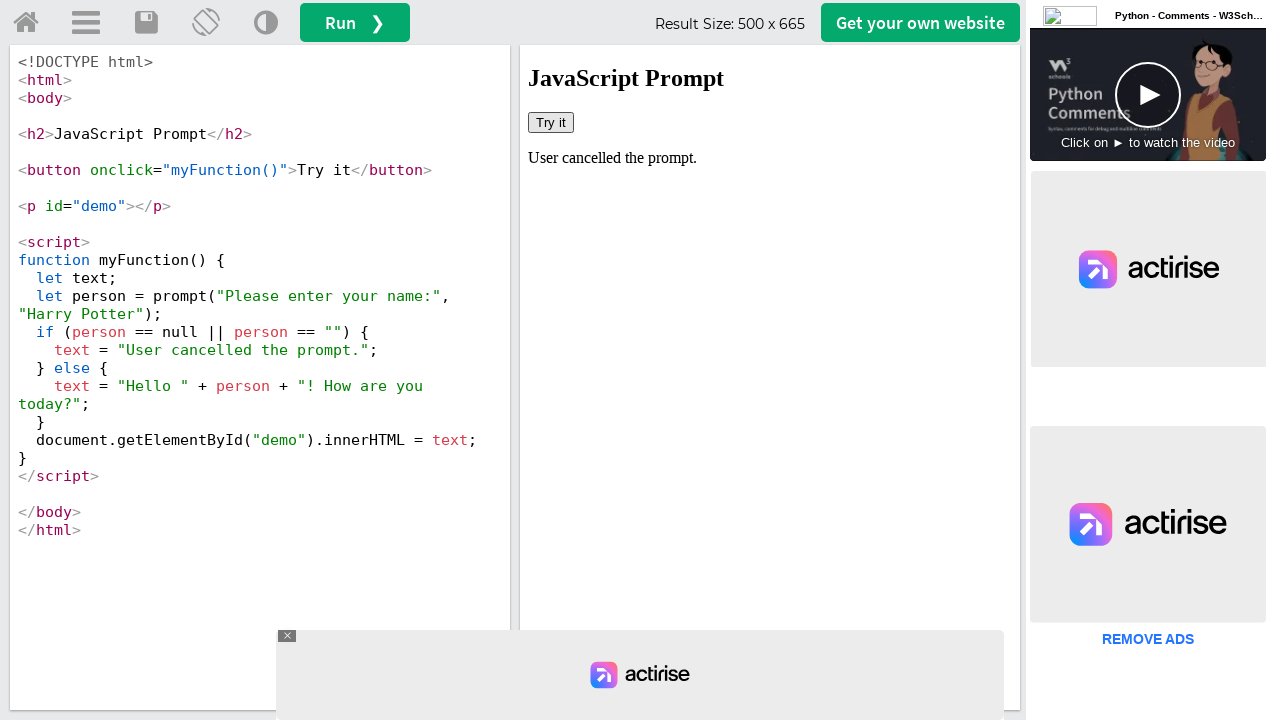

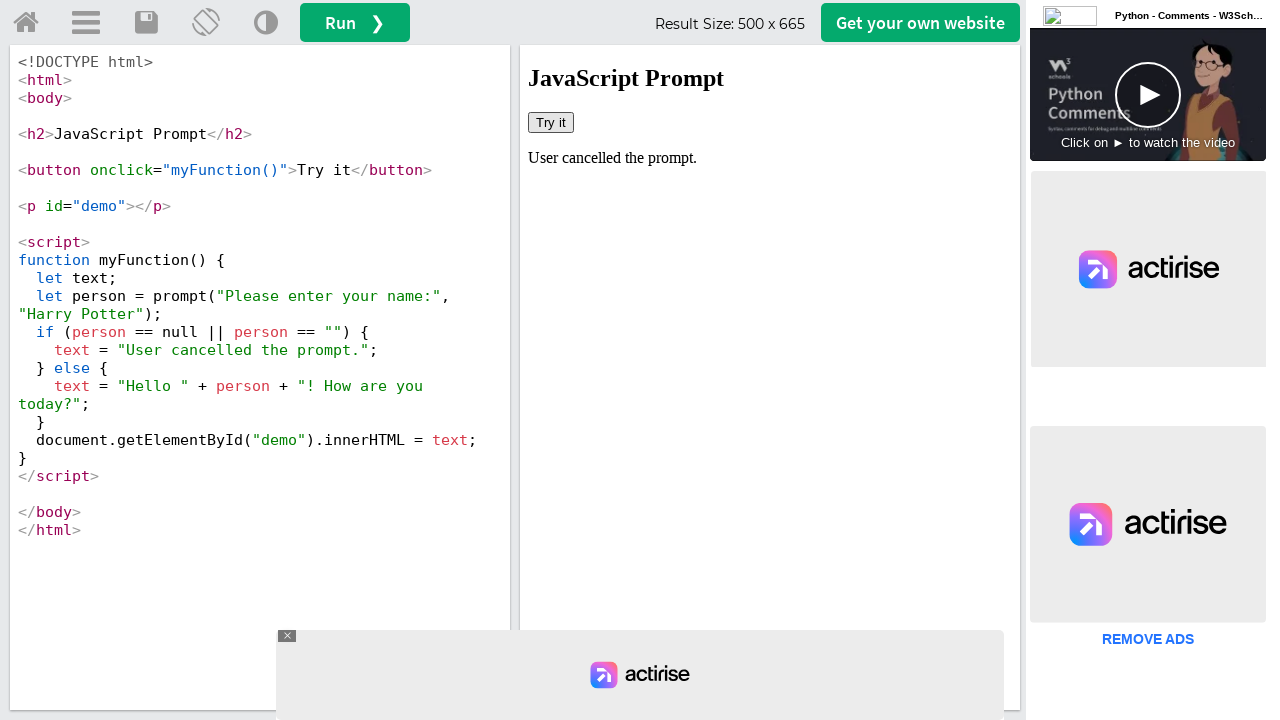